Tests browser dialog handling by clicking a button that triggers a confirm dialog and automatically accepting it.

Starting URL: https://testpages.herokuapp.com/styled/alerts/alert-test.html

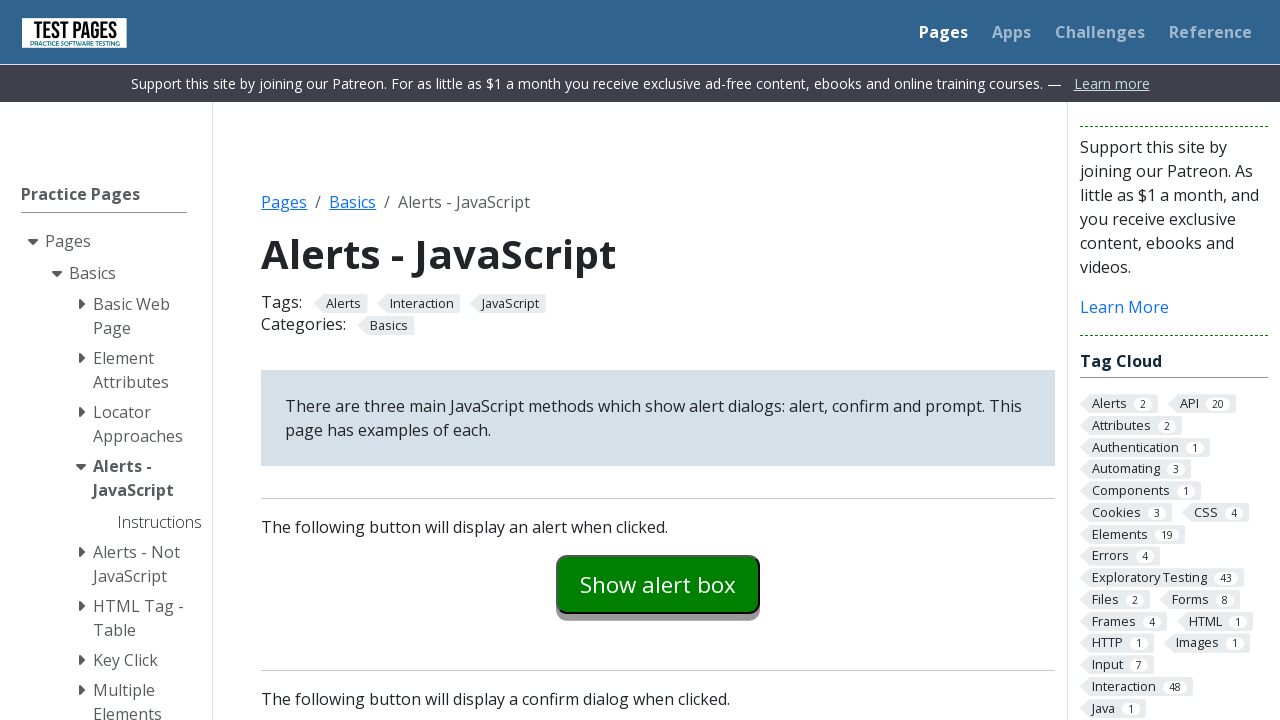

Set up dialog handler to automatically accept dialogs
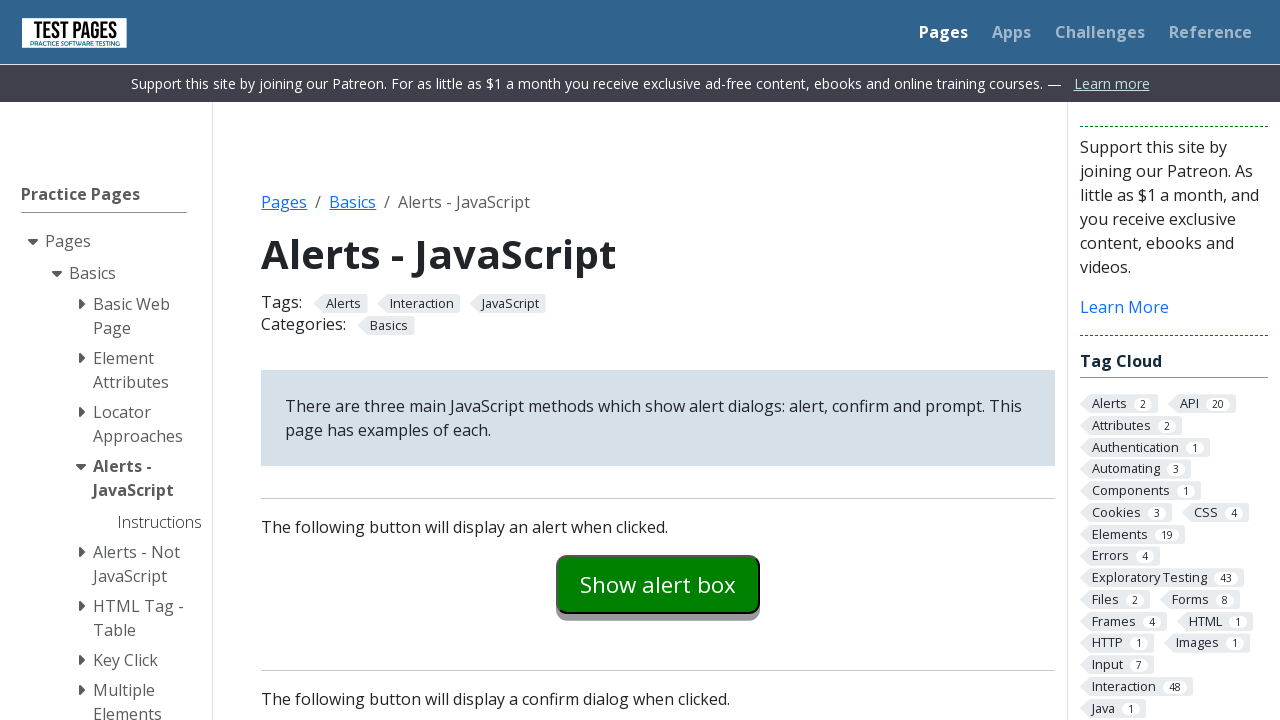

Clicked 'Show confirm box' button to trigger confirm dialog at (658, 360) on internal:text="Show confirm box"i
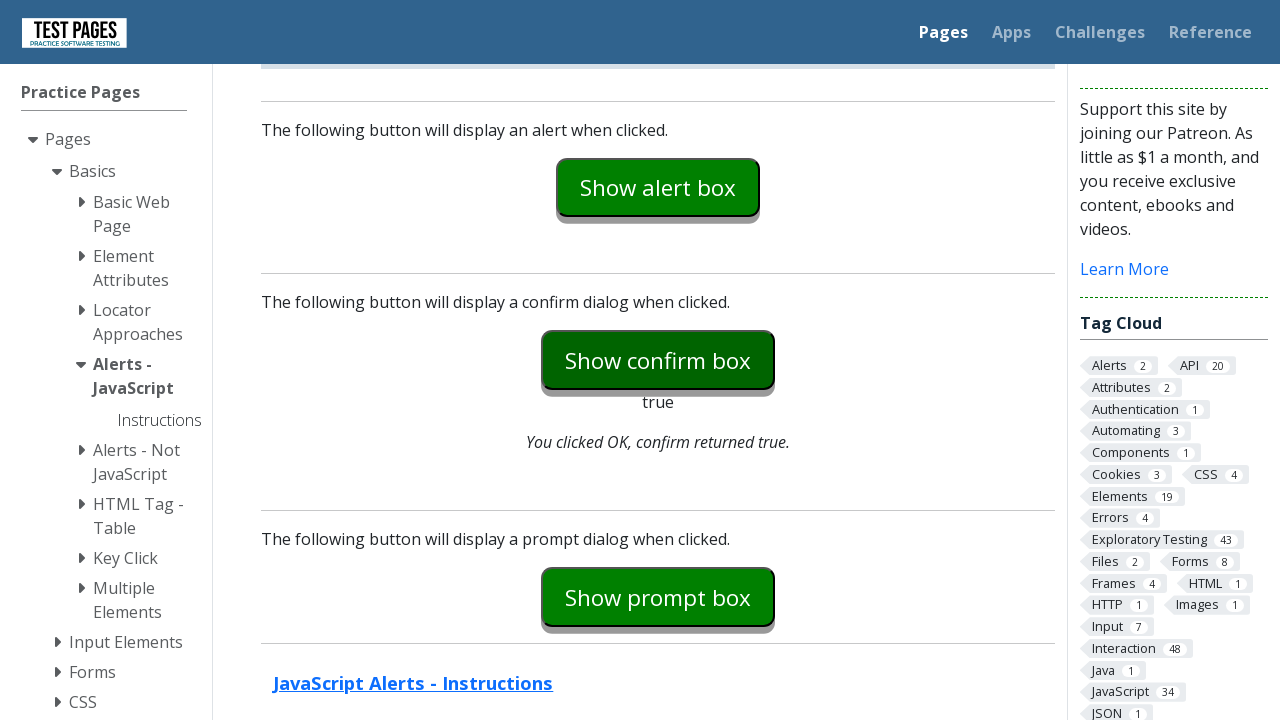

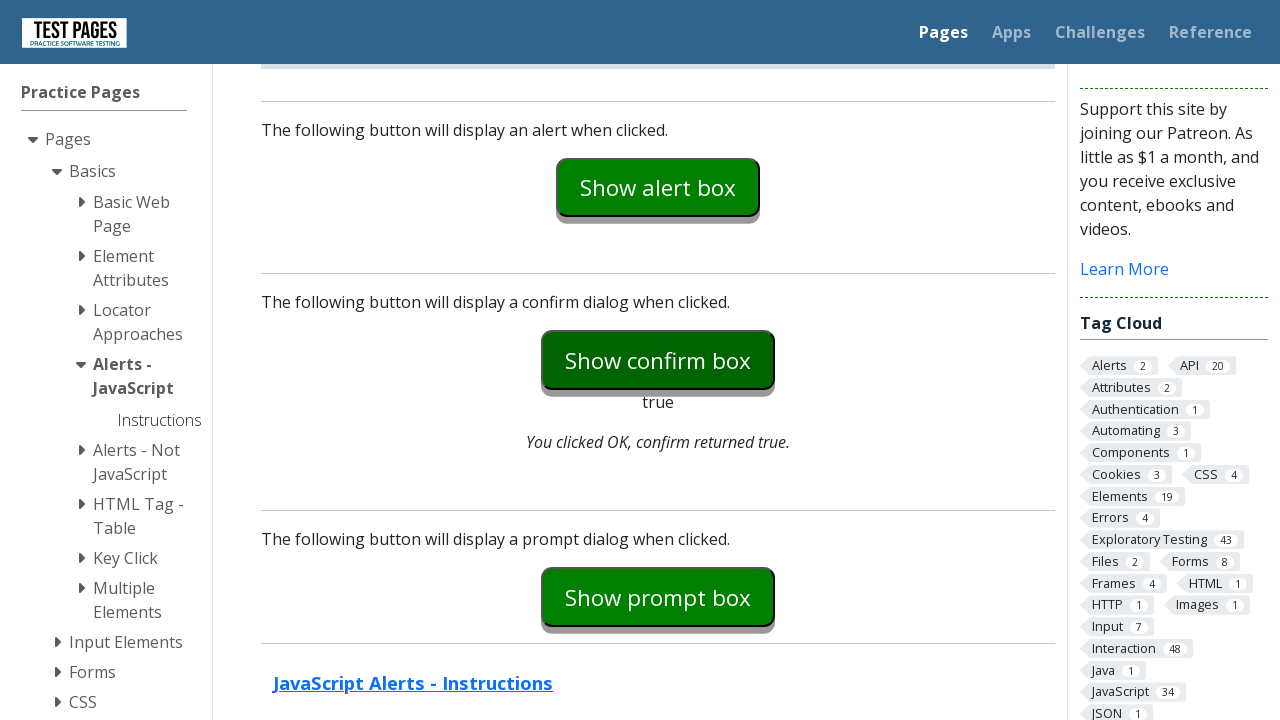